Navigates to the WebdriverIO homepage and refreshes the page. The original script also sets up request interception to replace an image URL, which is a network-level feature.

Starting URL: https://webdriver.io

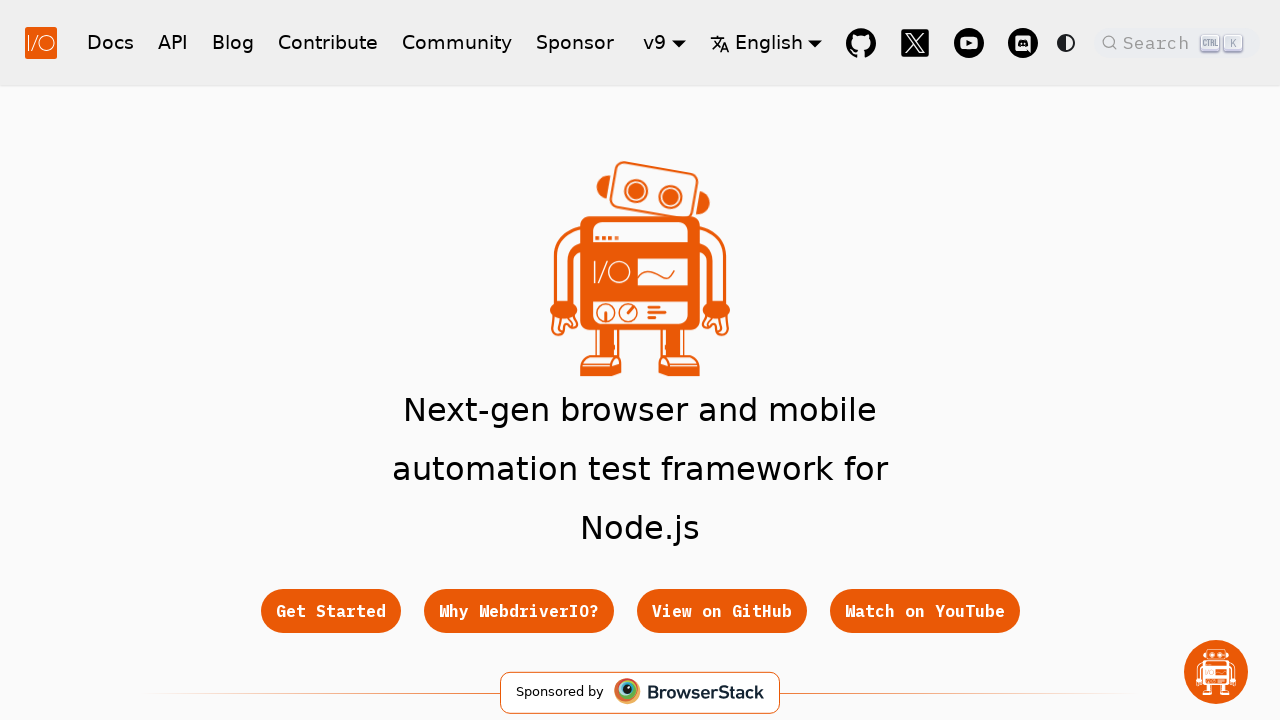

Set up request interception to replace webdriverio.png with alternative image URL
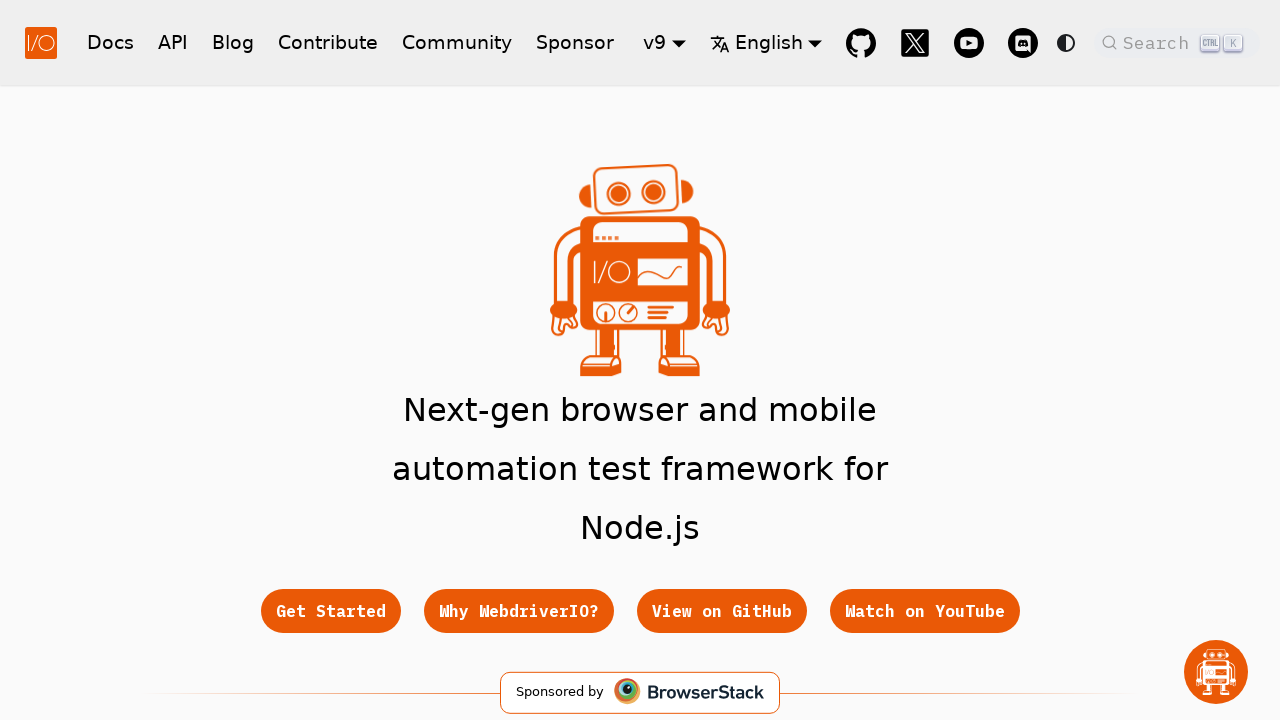

Reloaded the WebdriverIO homepage to trigger request interception
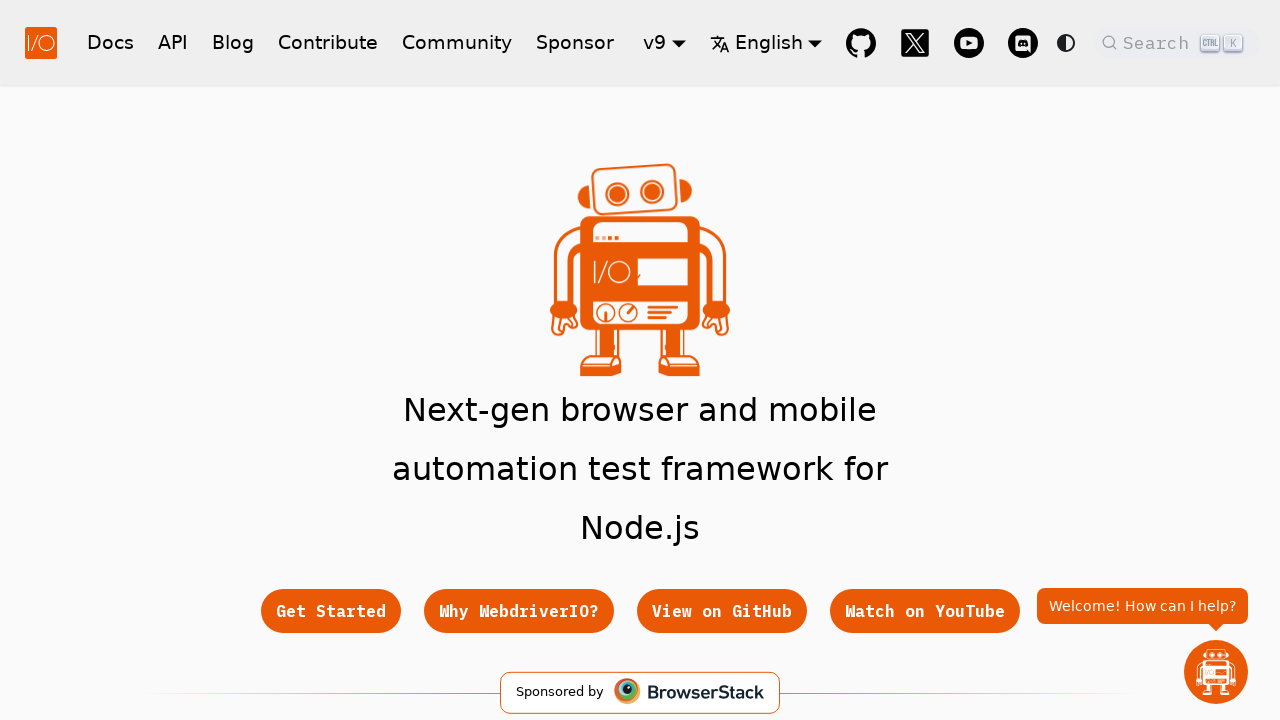

Page fully loaded with networkidle state
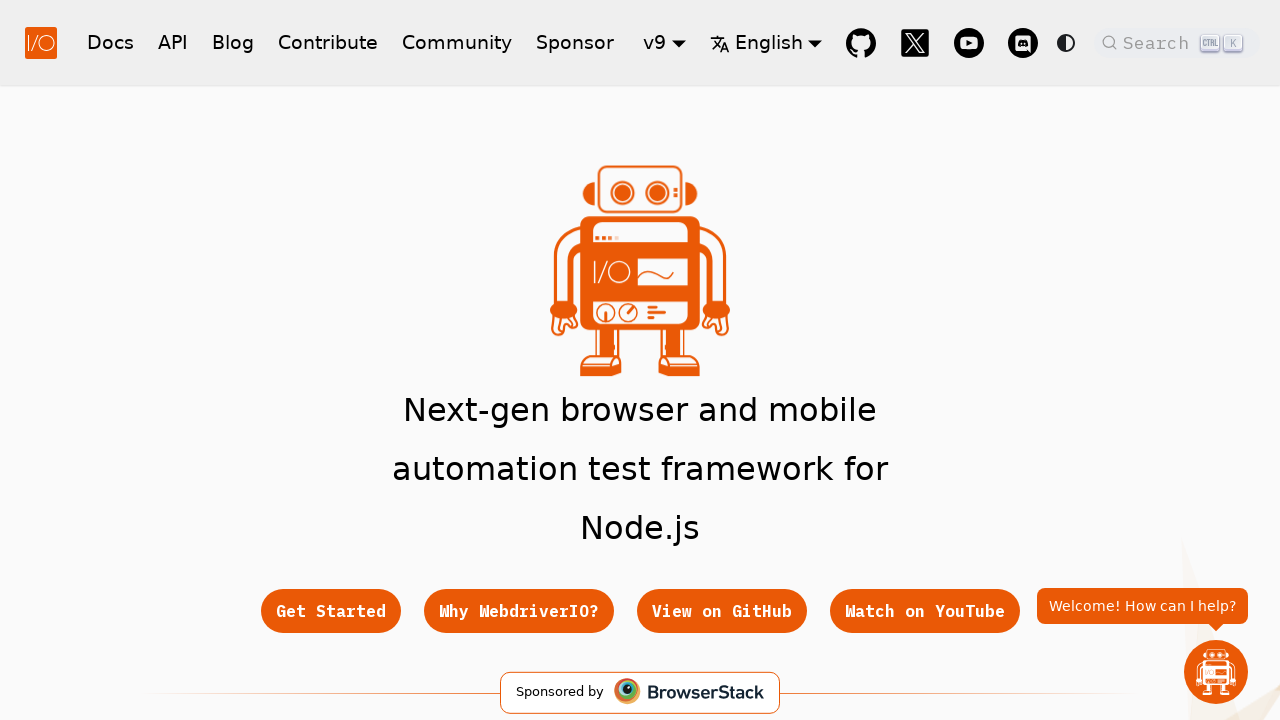

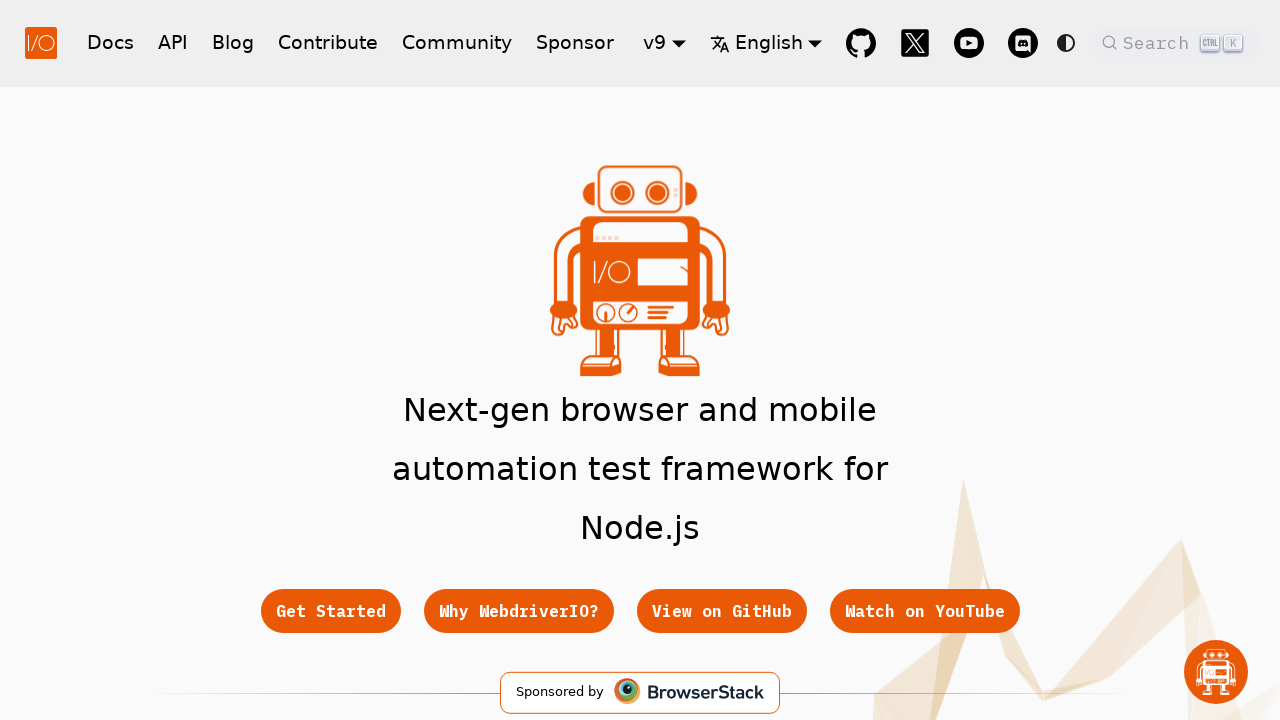